Tests that clicking letter filter buttons on the Approved Management Plans page updates the list display, showing only items for the selected letter.

Starting URL: https://bcparks.ca/

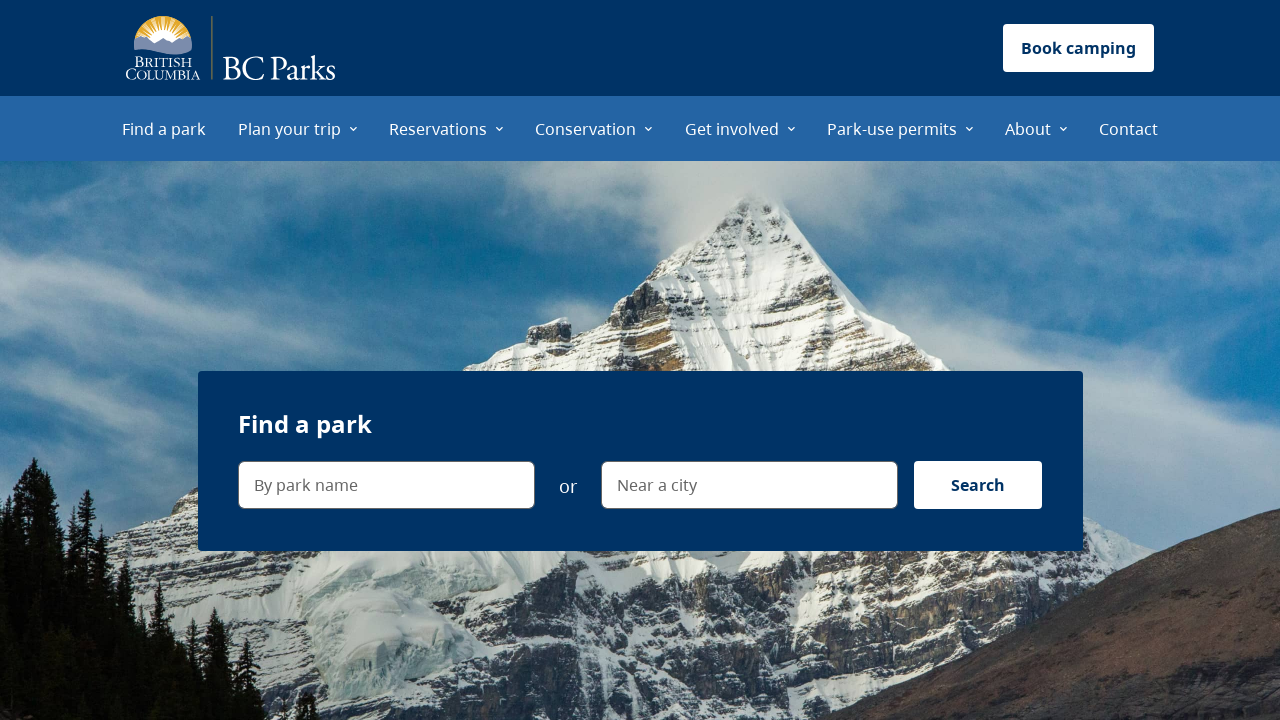

Waited for page to reach networkidle state
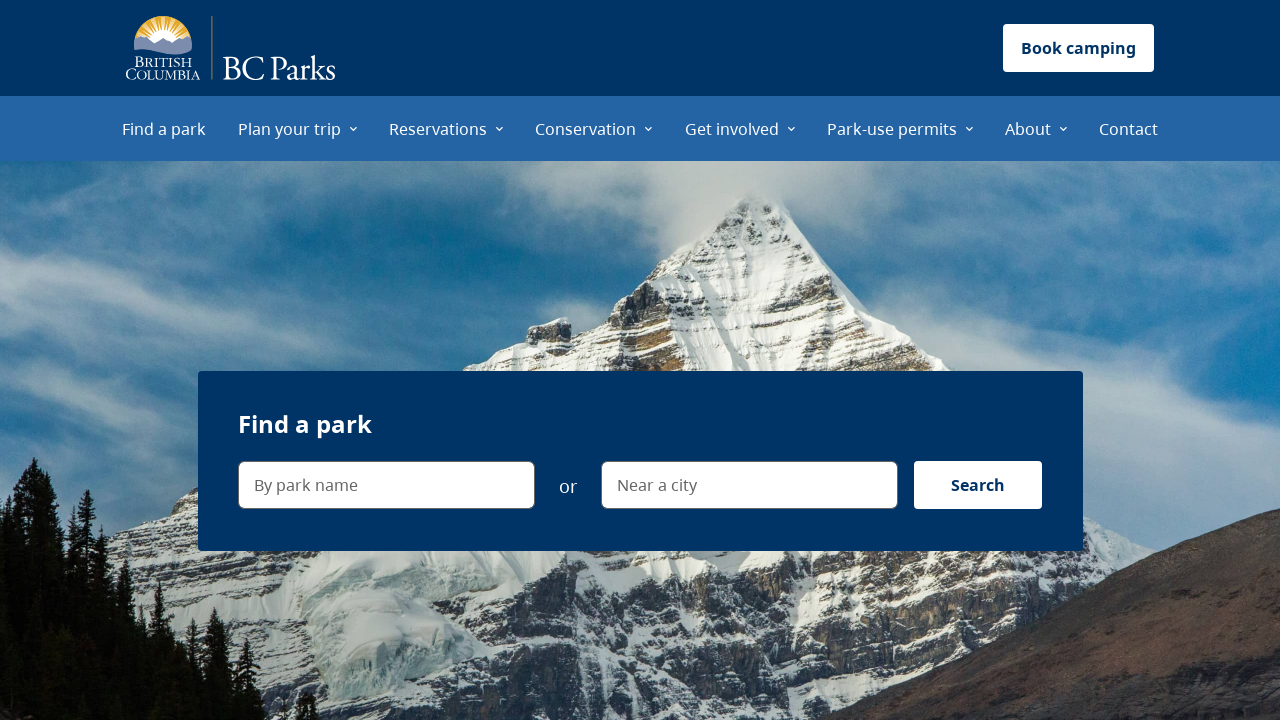

Clicked About menu item at (1036, 128) on internal:role=menuitem[name="About"i]
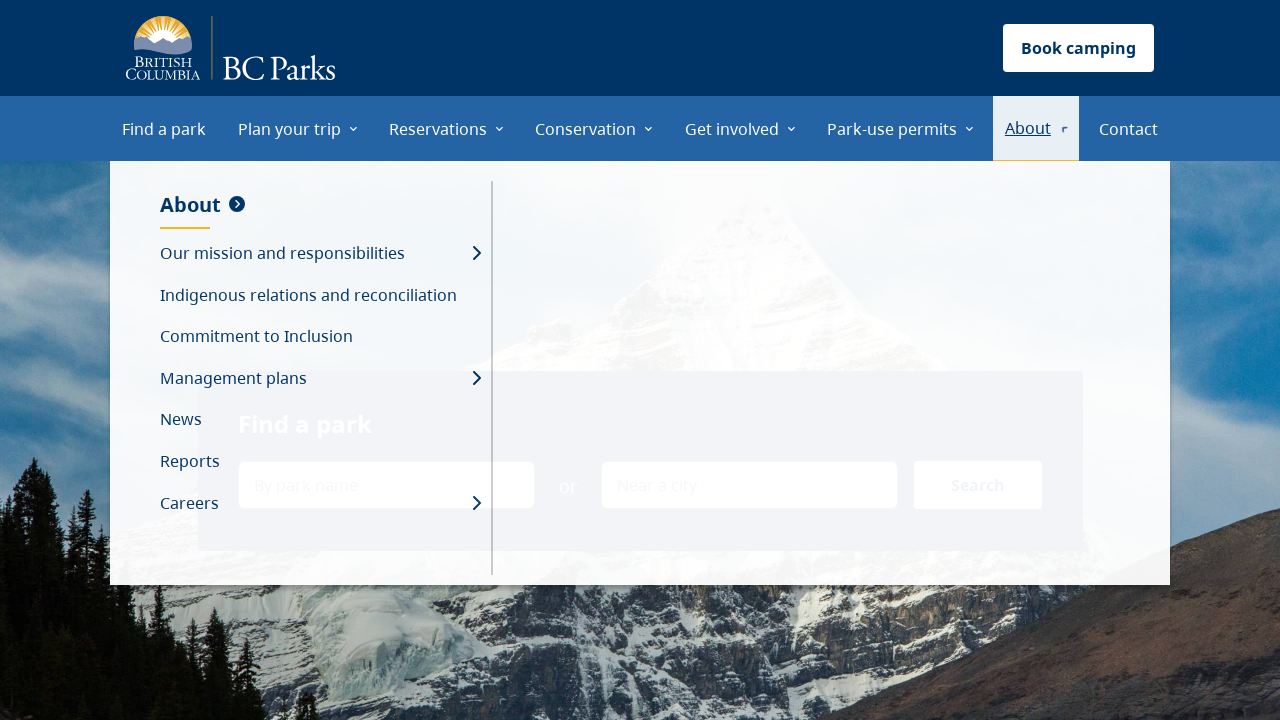

Clicked Management plans menu item at (320, 379) on internal:role=menuitem[name="Management plans"i]
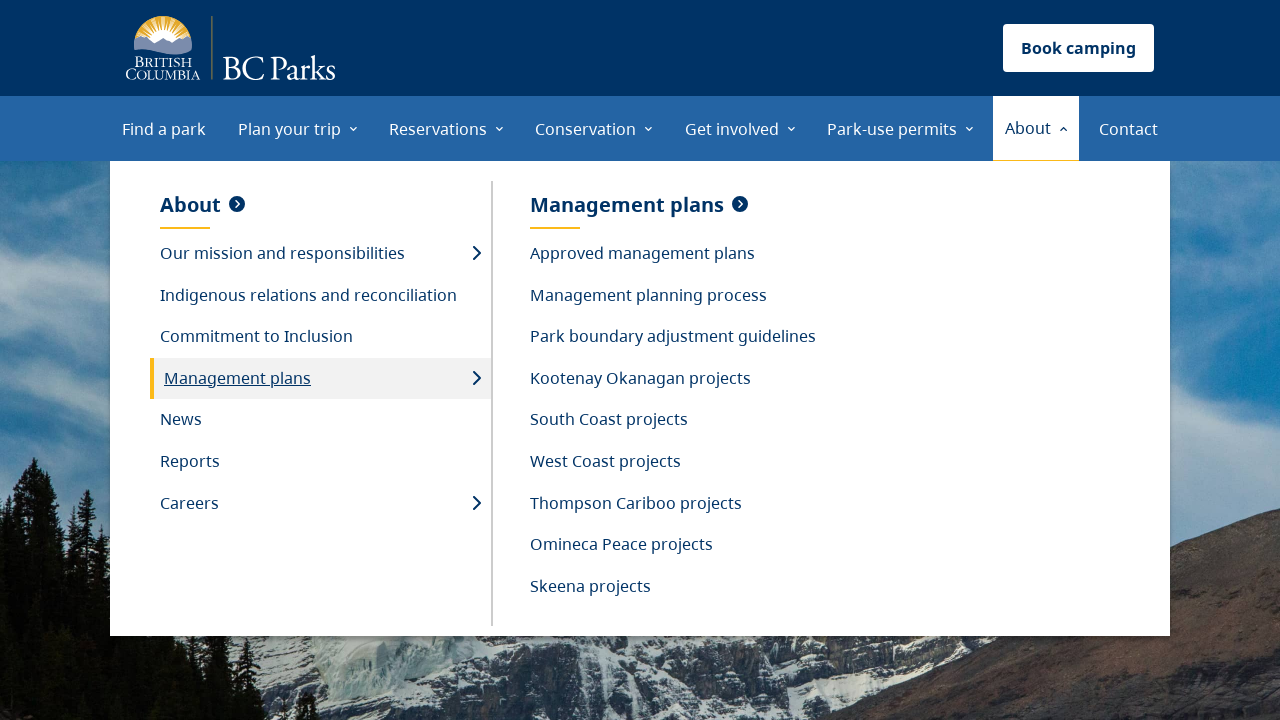

Clicked Approved management plans menu item at (673, 254) on internal:role=menuitem[name="Approved management plans"i]
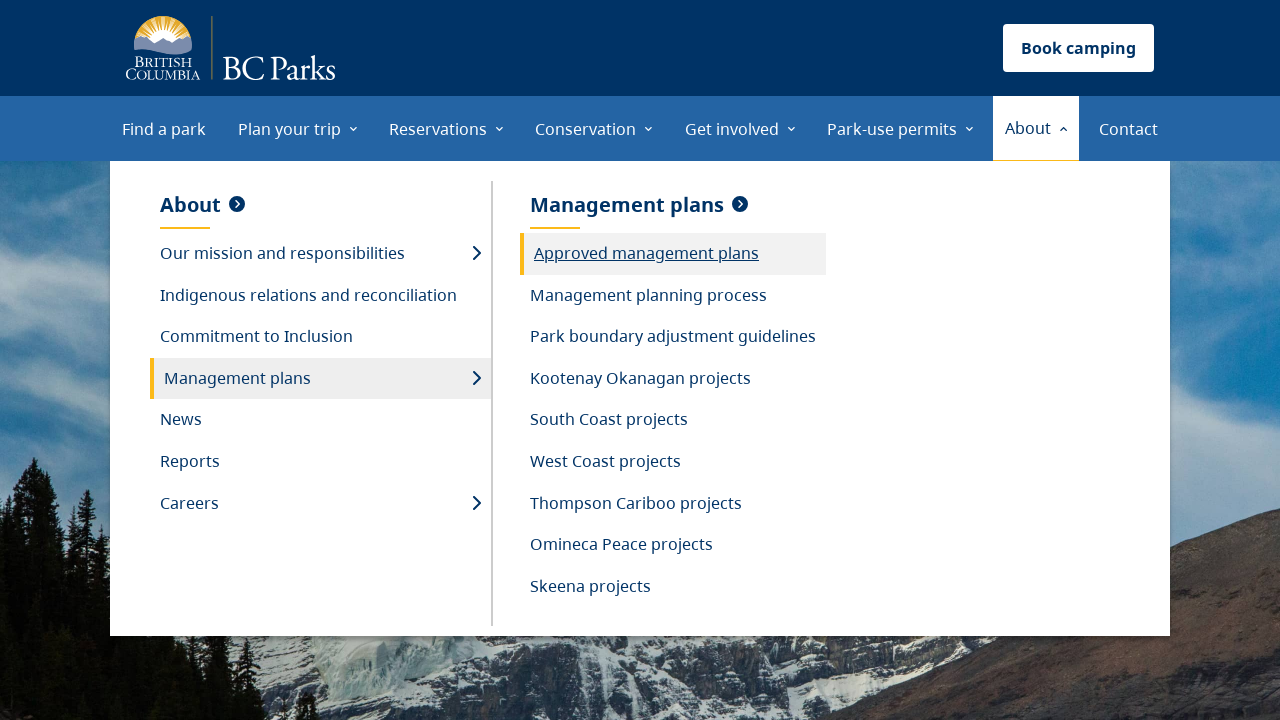

Verified All button is visible on Approved Management Plans page
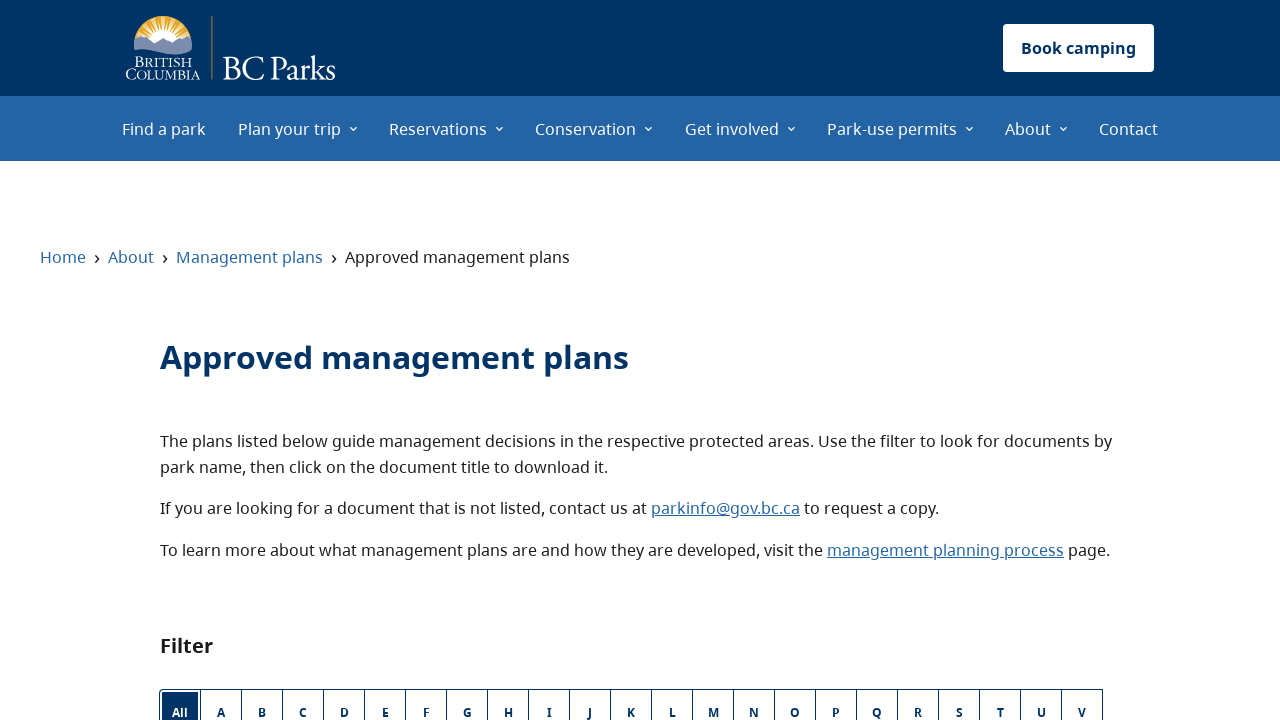

Clicked letter filter button 'A' at (221, 696) on internal:label="A"s
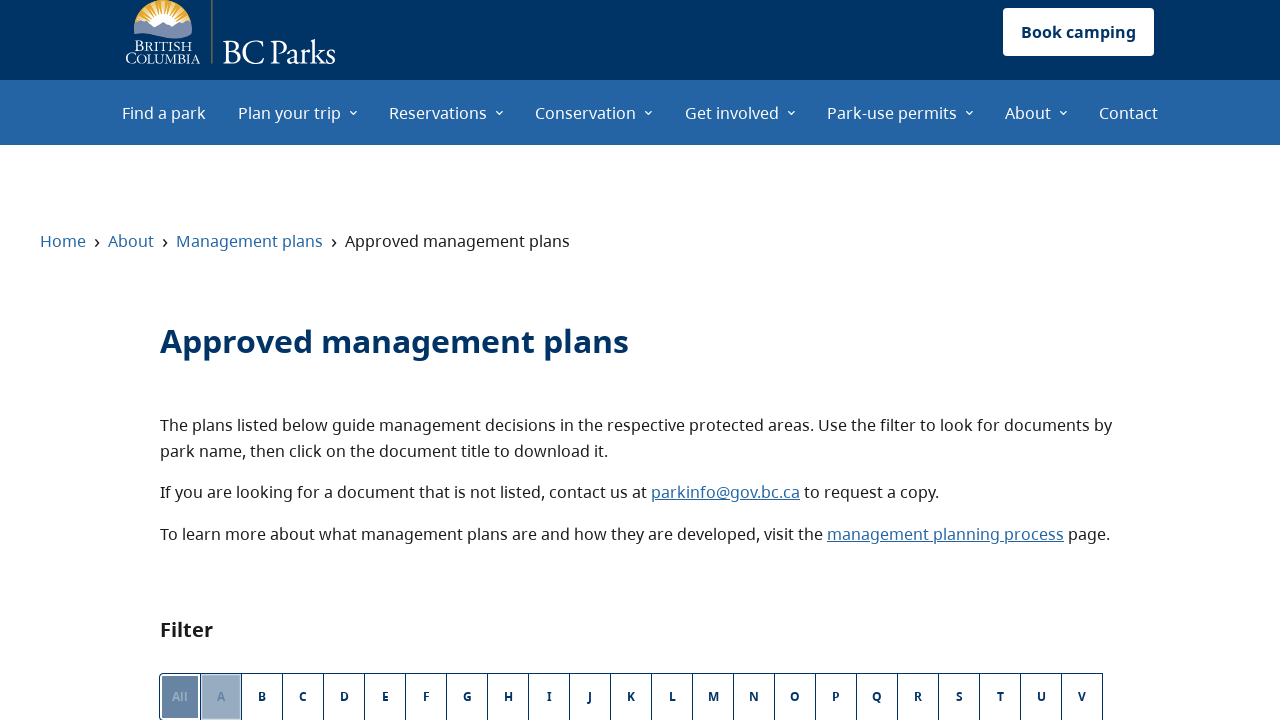

List updated to show items starting with letter 'A'
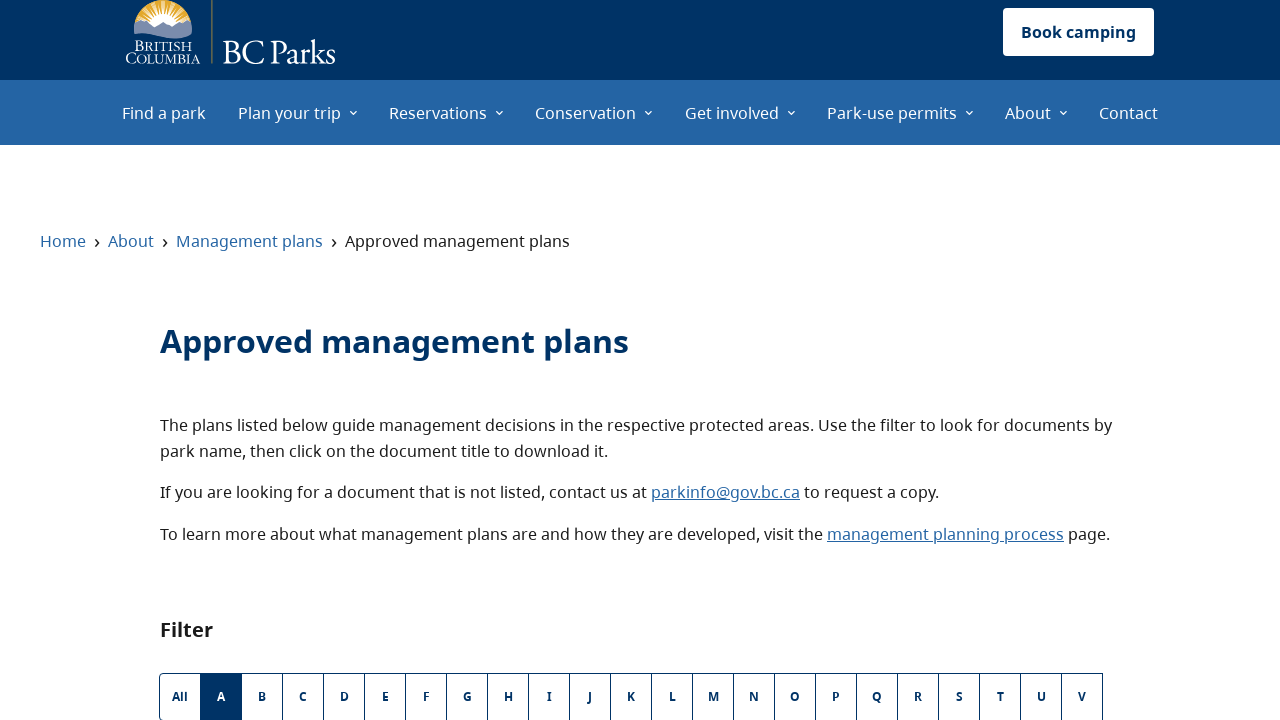

Clicked letter filter button 'M' at (713, 696) on internal:label="M"s
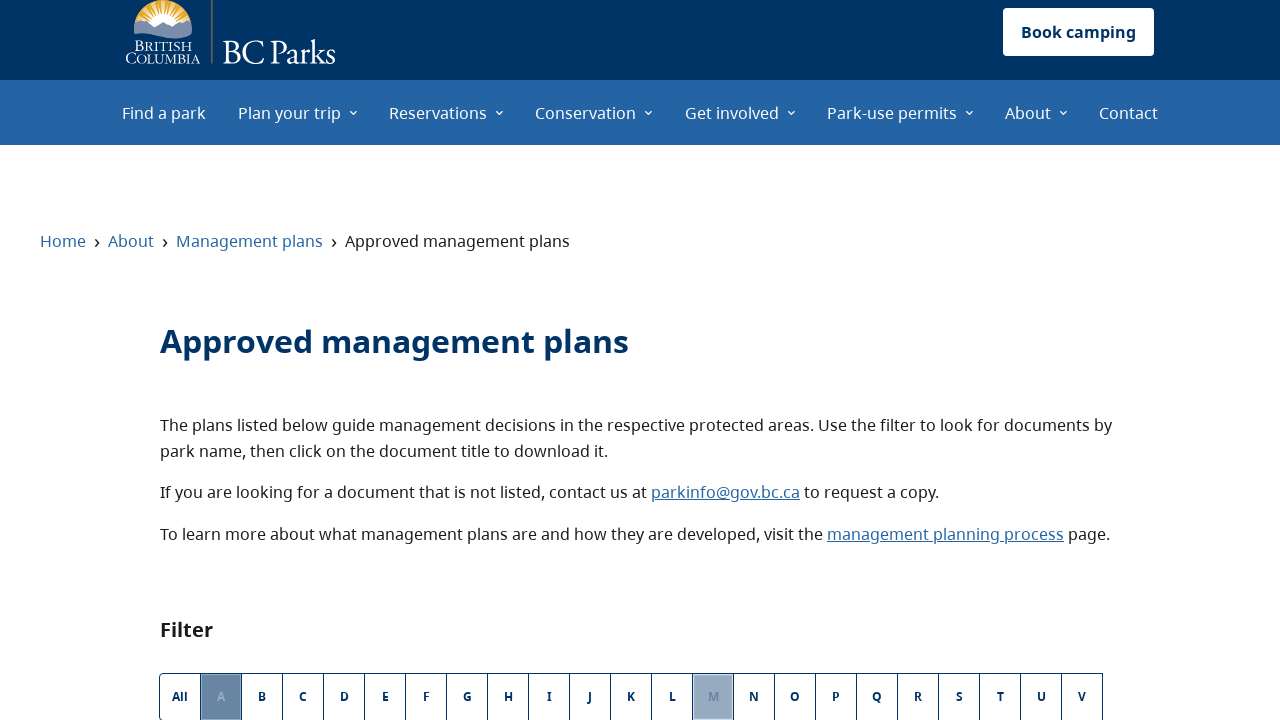

List updated to show items starting with letter 'M'
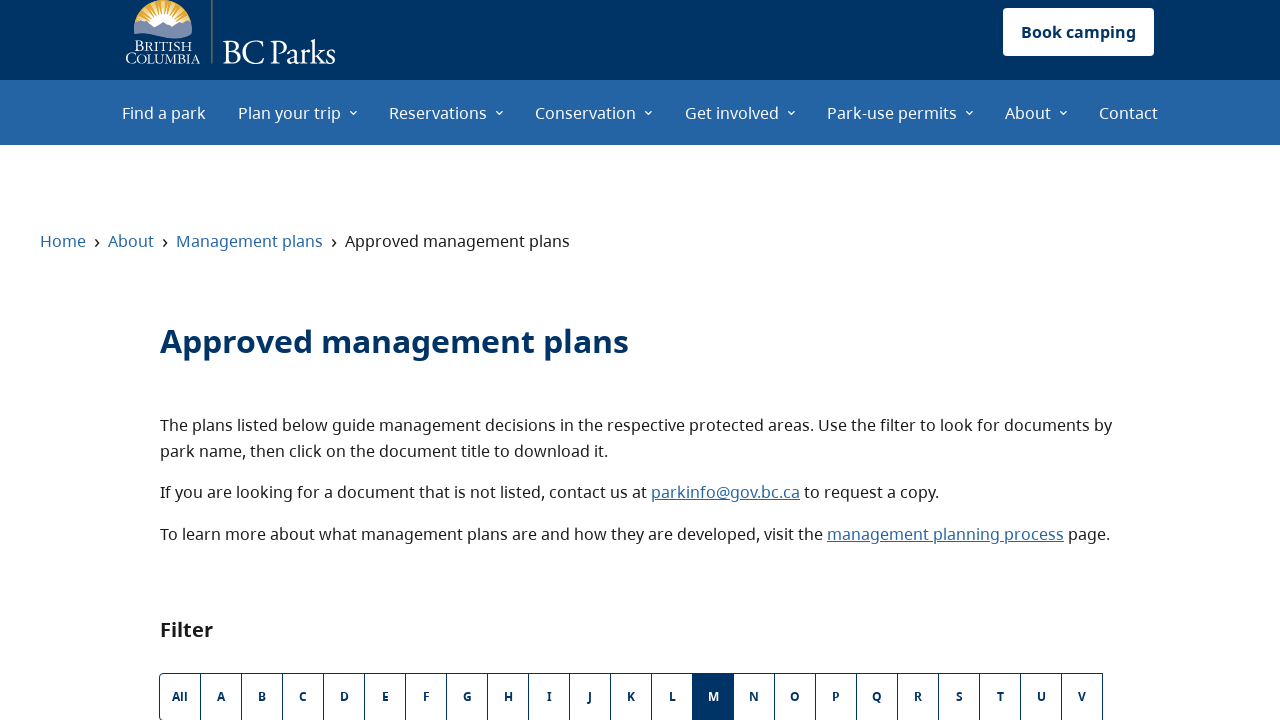

Clicked letter filter button 'Z' at (303, 361) on internal:label="Z"s
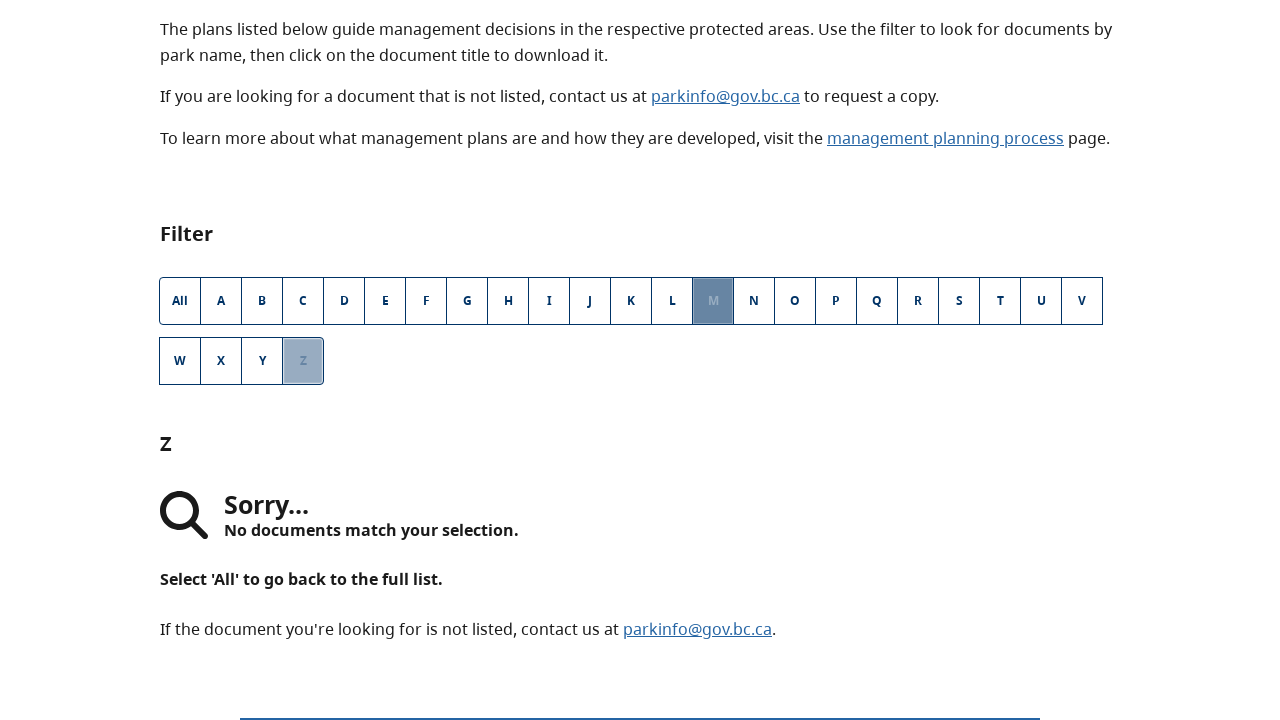

List updated to show items starting with letter 'Z'
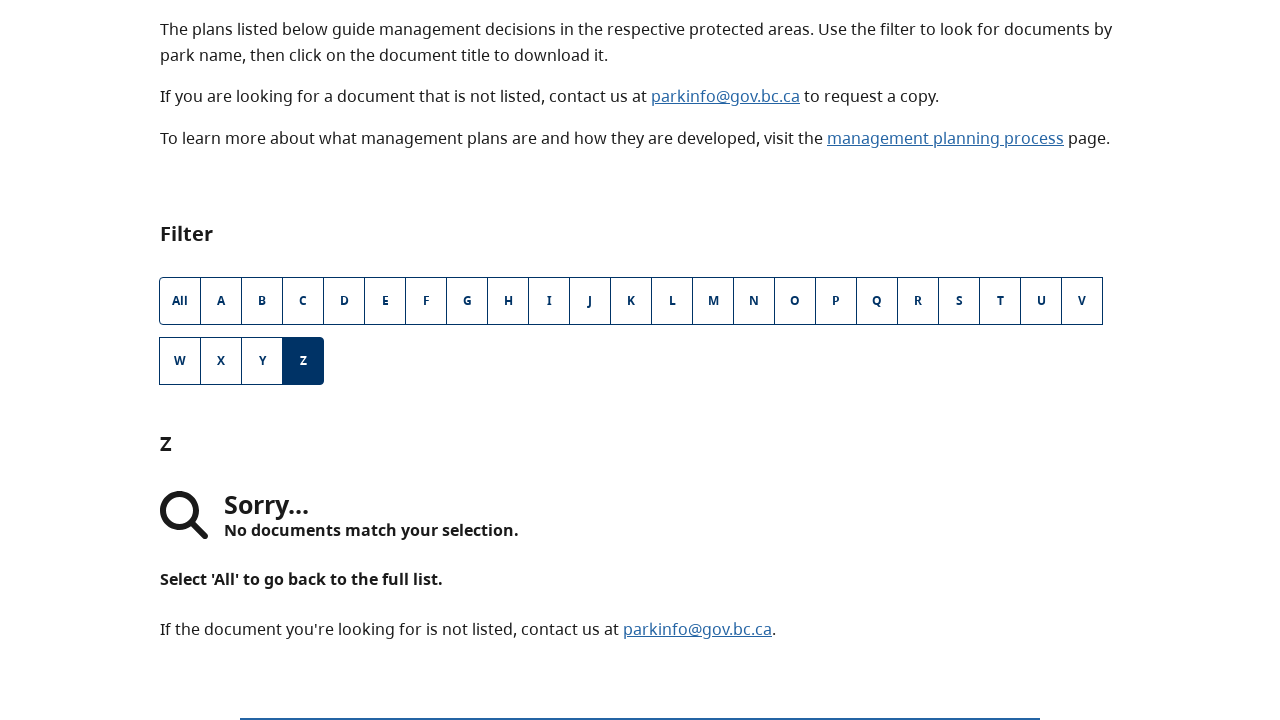

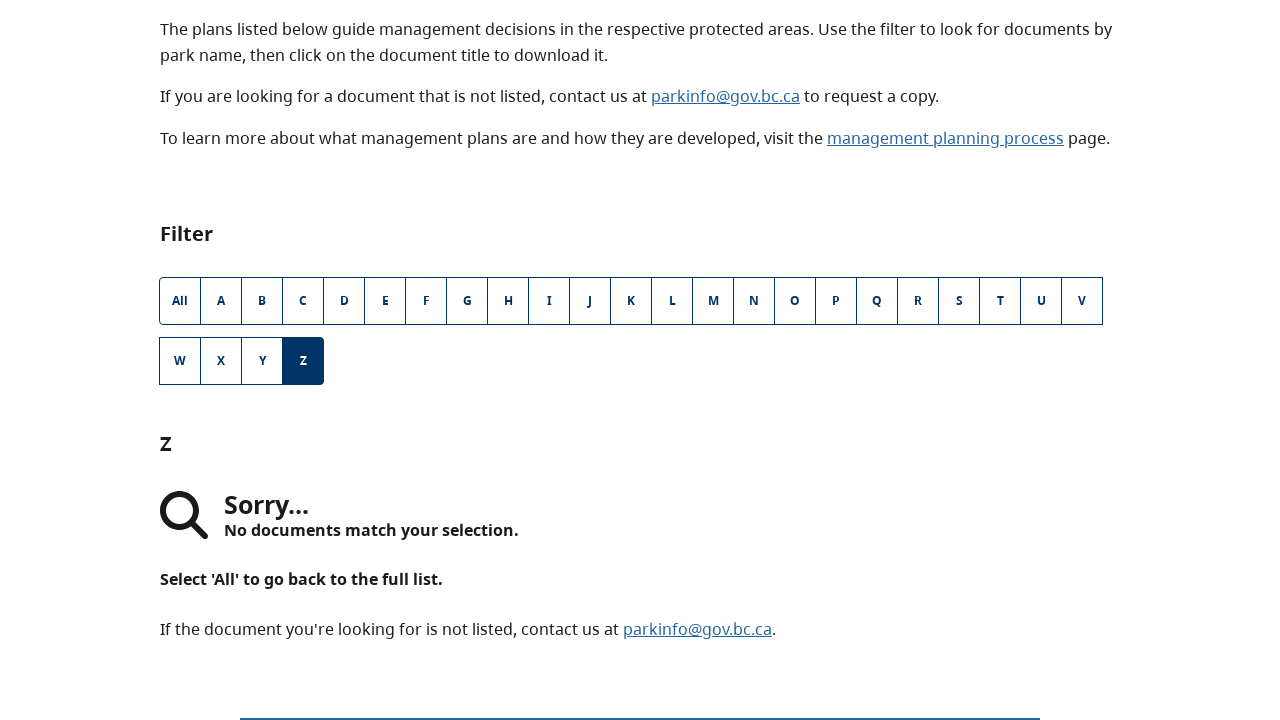